Navigates to the Omayo blog test page and verifies the login button is present by locating it

Starting URL: https://omayo.blogspot.com/

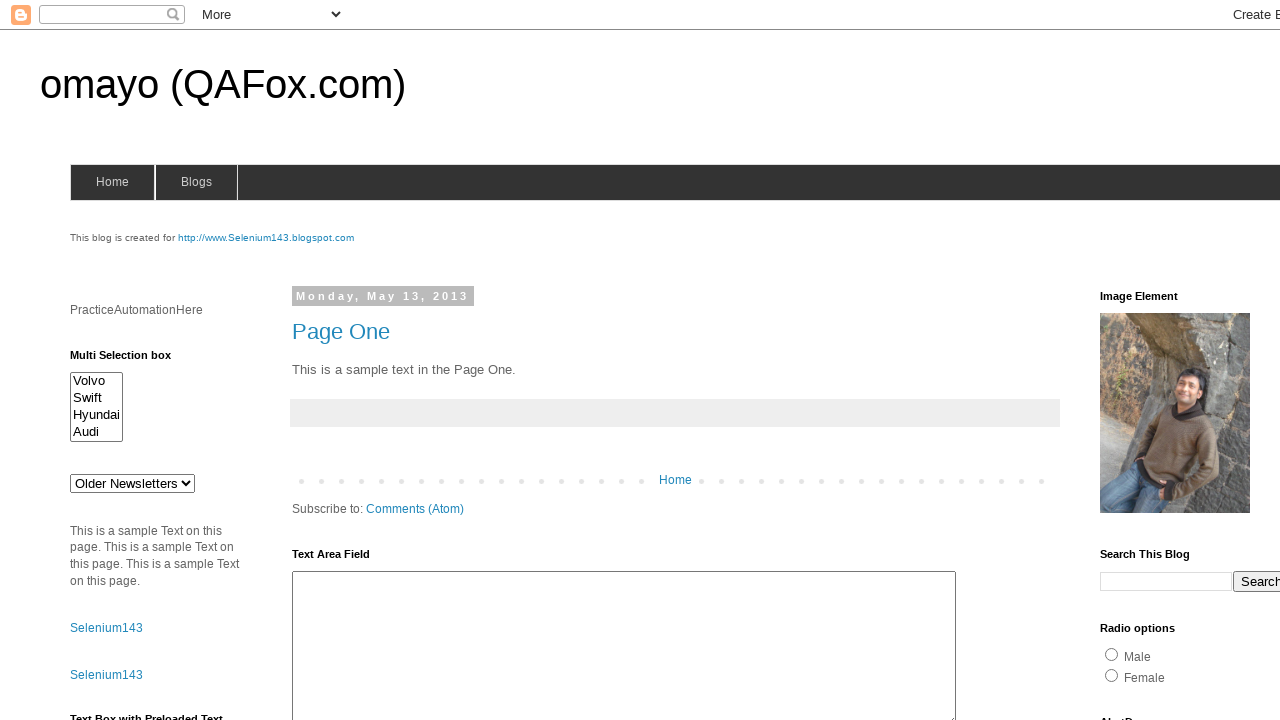

Navigated to Omayo blog test page
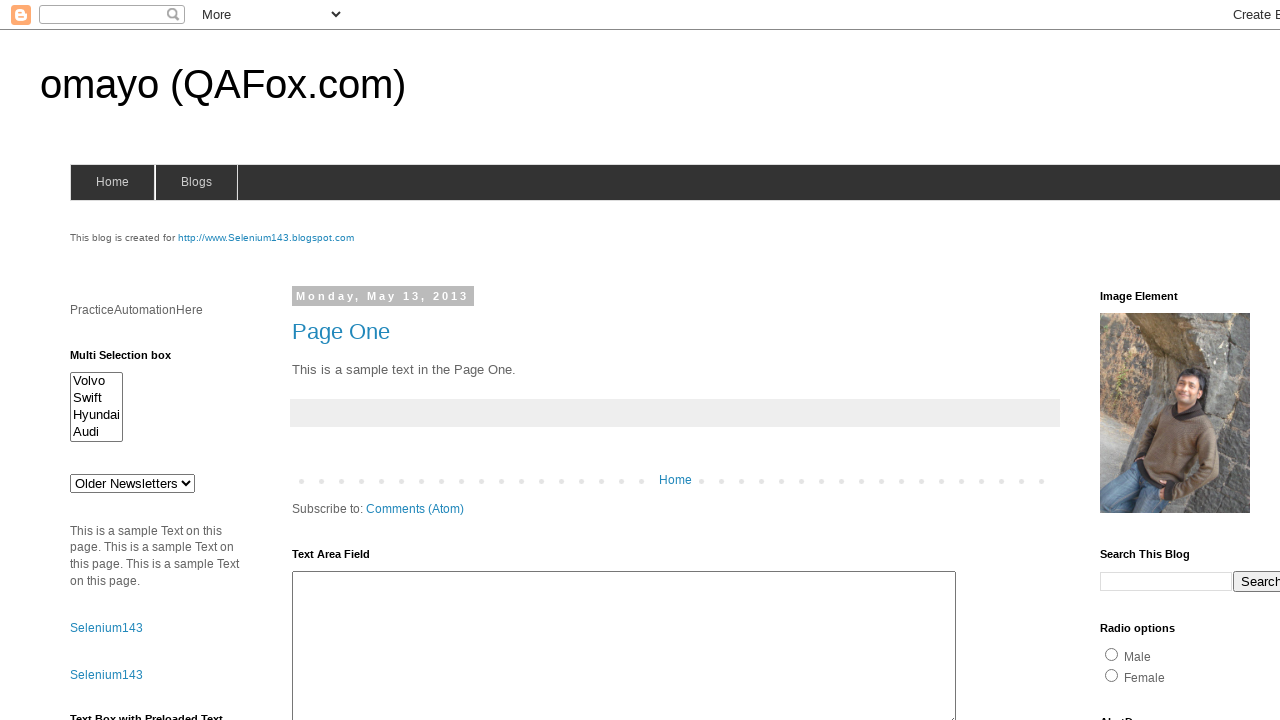

Located login button element
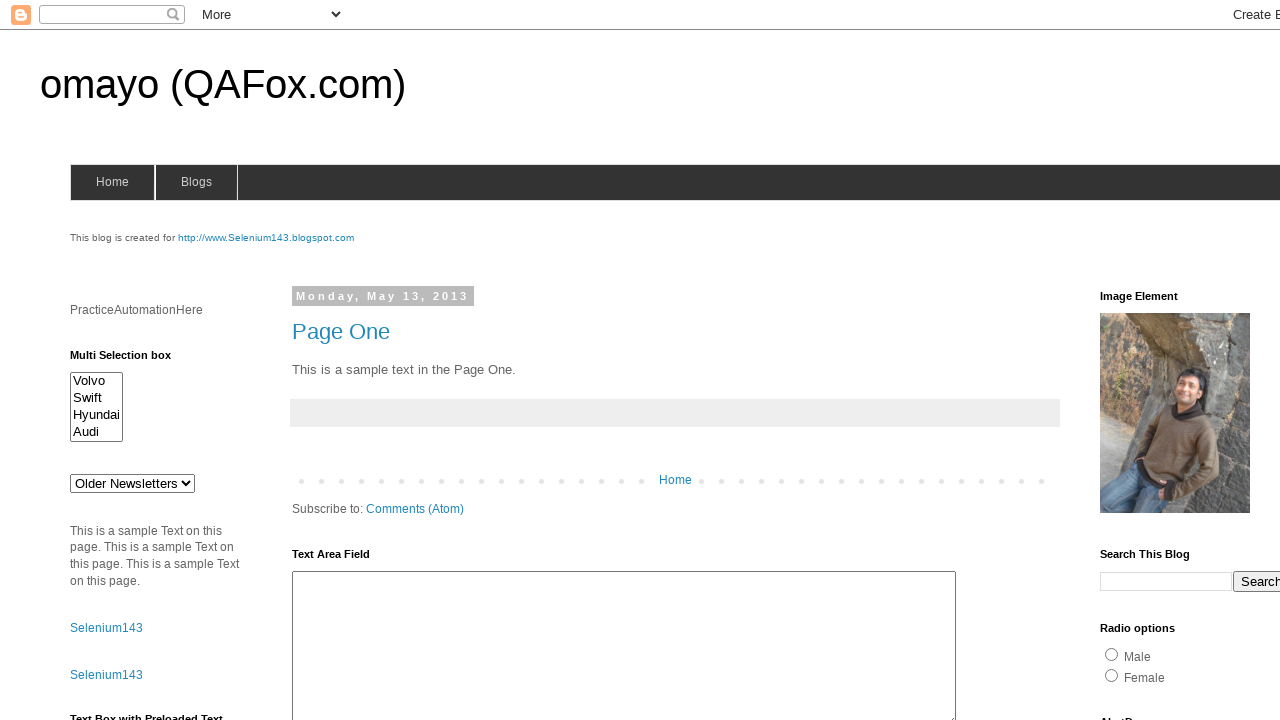

Retrieved login button text content
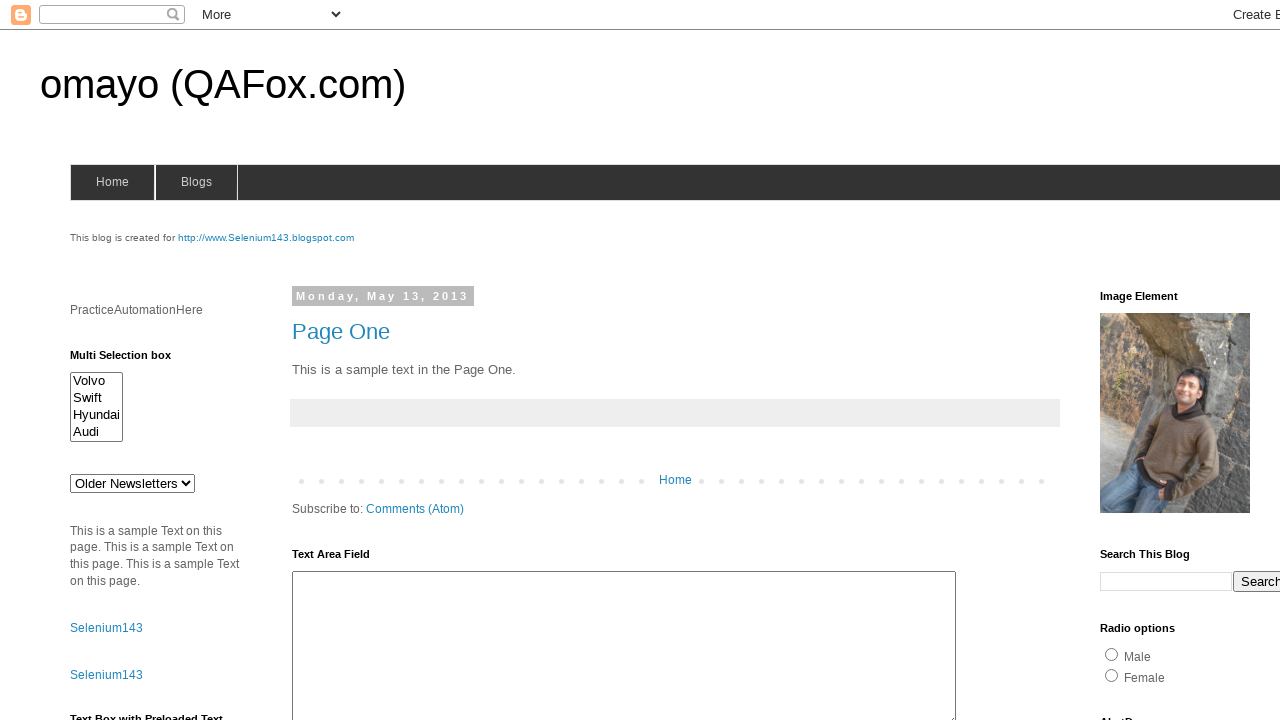

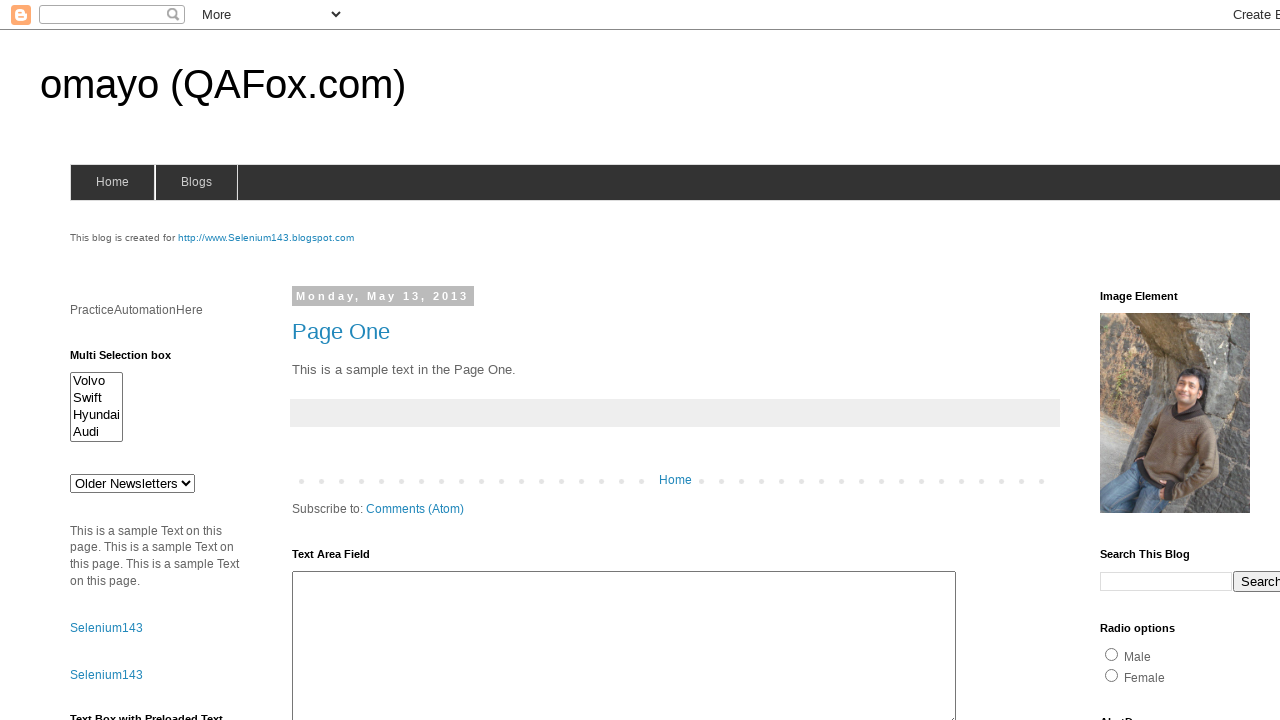